Validates the subscription form on the Automation Exercise website by checking that the email input field and submit arrow button are displayed on the page.

Starting URL: https://automationexercise.com/

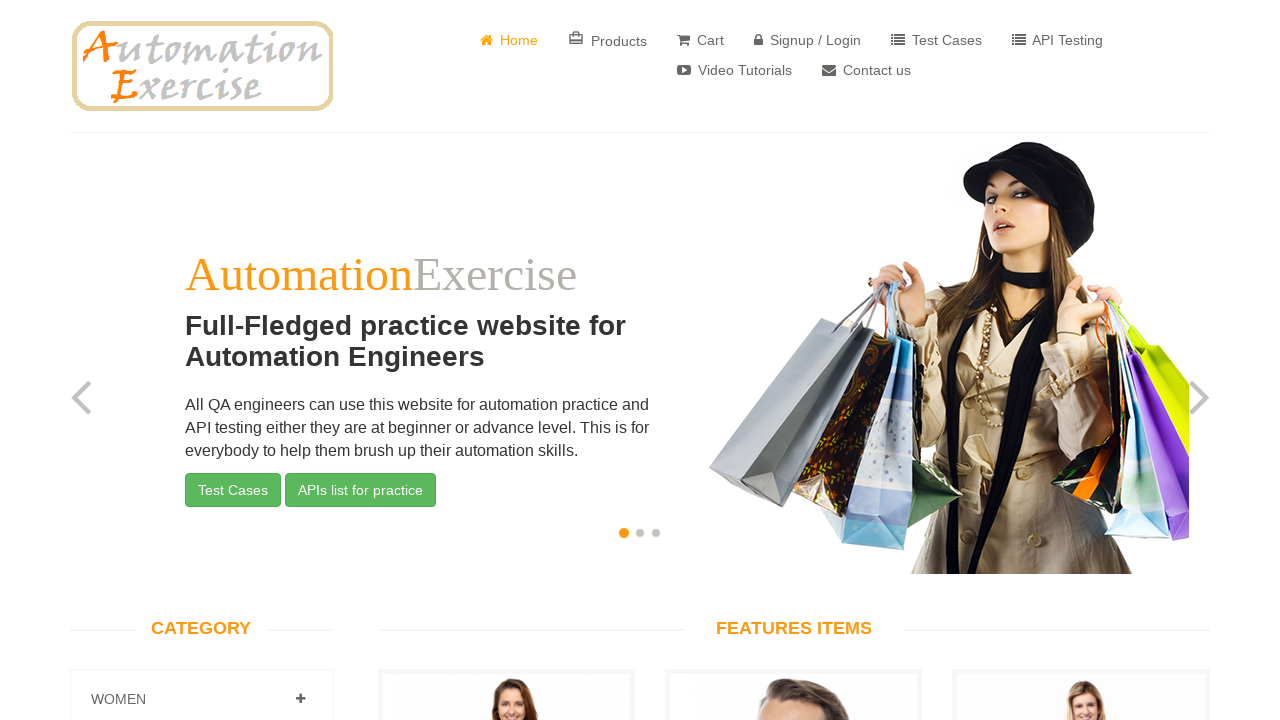

Scrolled to bottom of page to reveal subscription form in footer
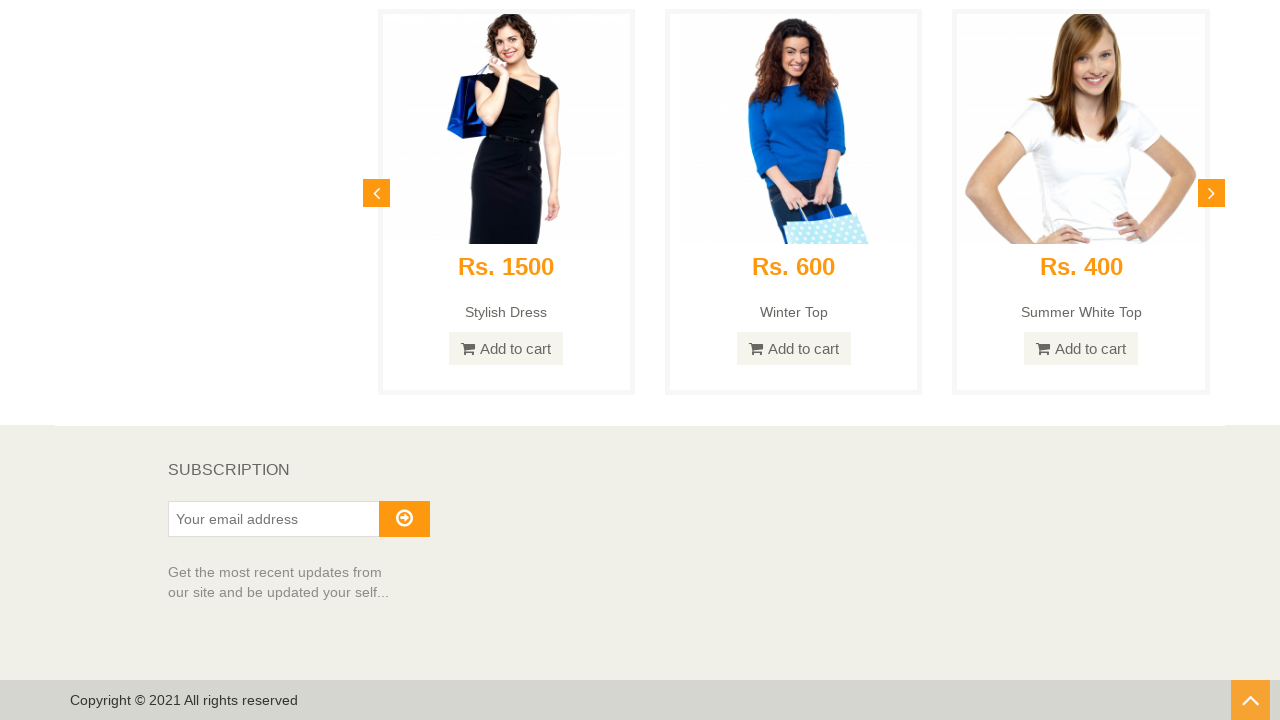

Subscription email input field is now visible
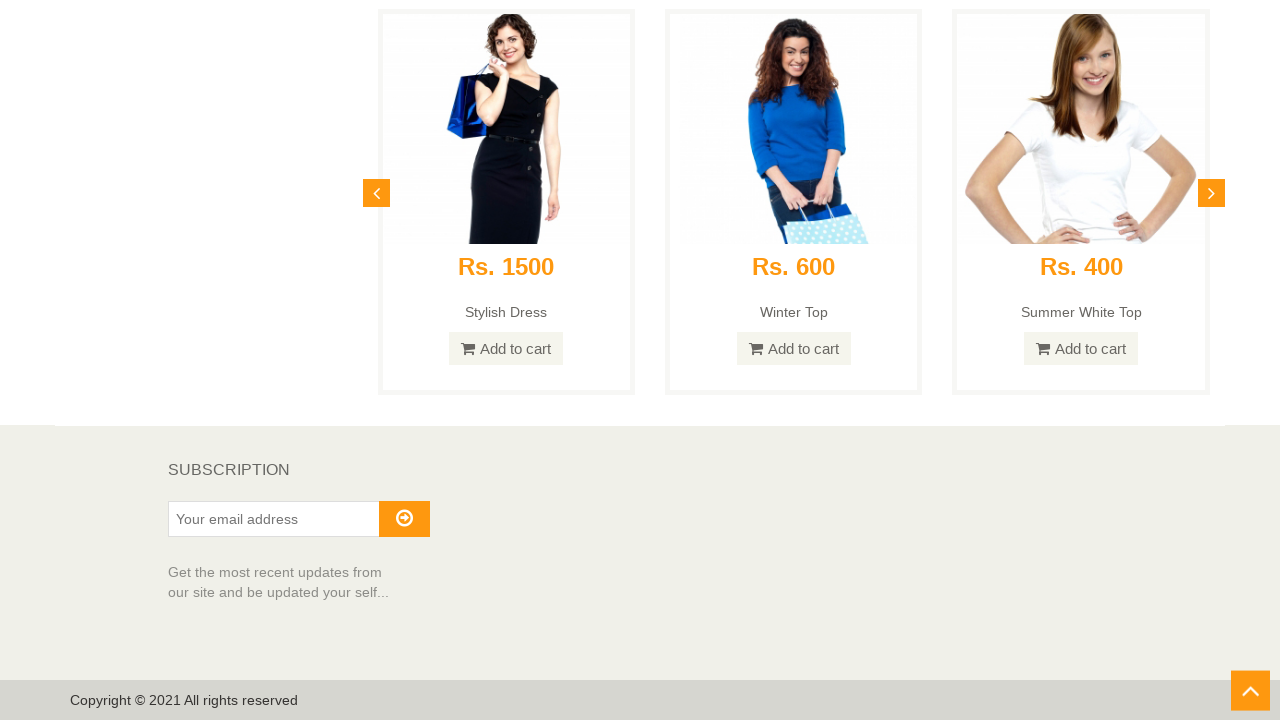

Arrow submit button is now visible
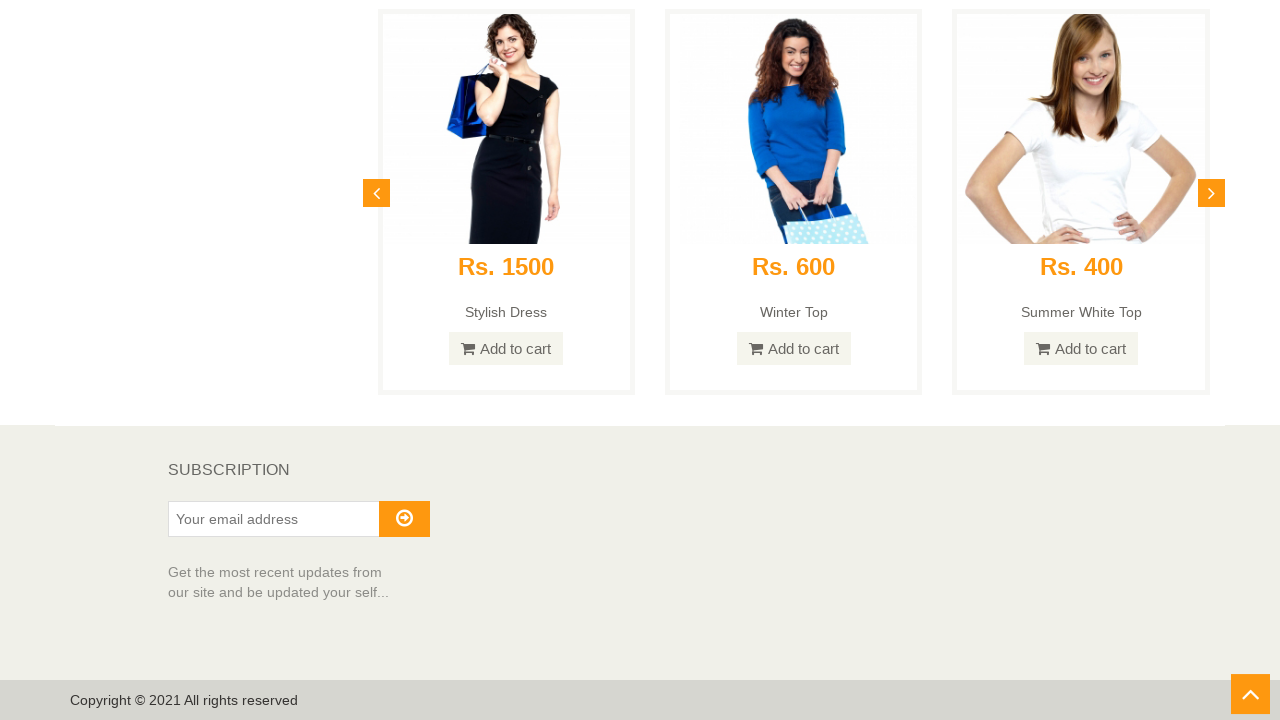

Subscription widget section is present on page
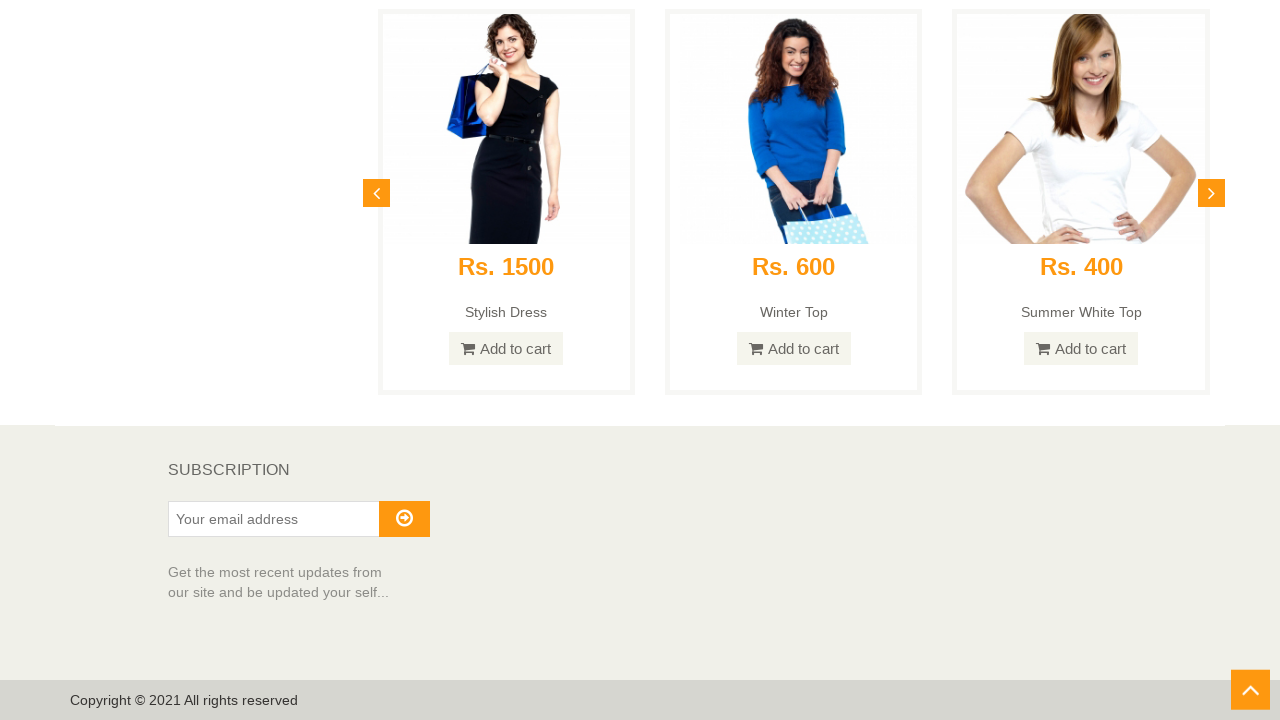

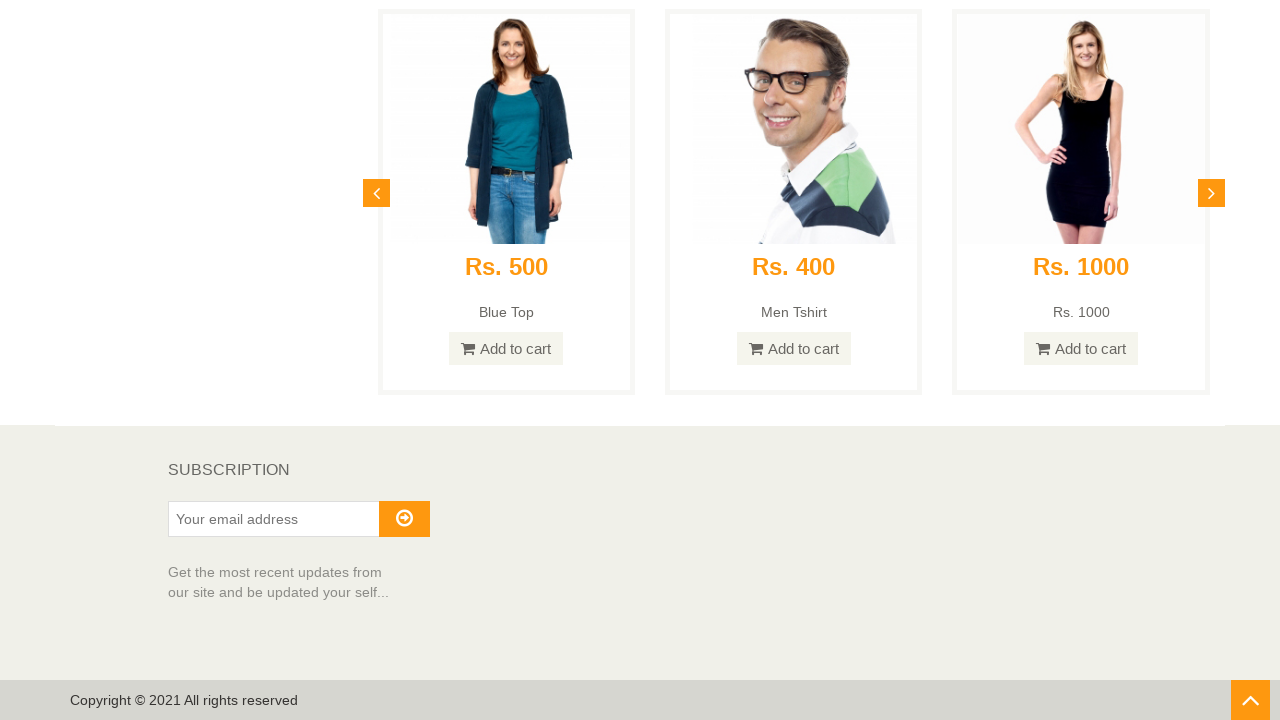